Tests the Zappos homepage search functionality by entering "Green Shoes" in the search box and submitting the search form

Starting URL: https://www.zappos.com

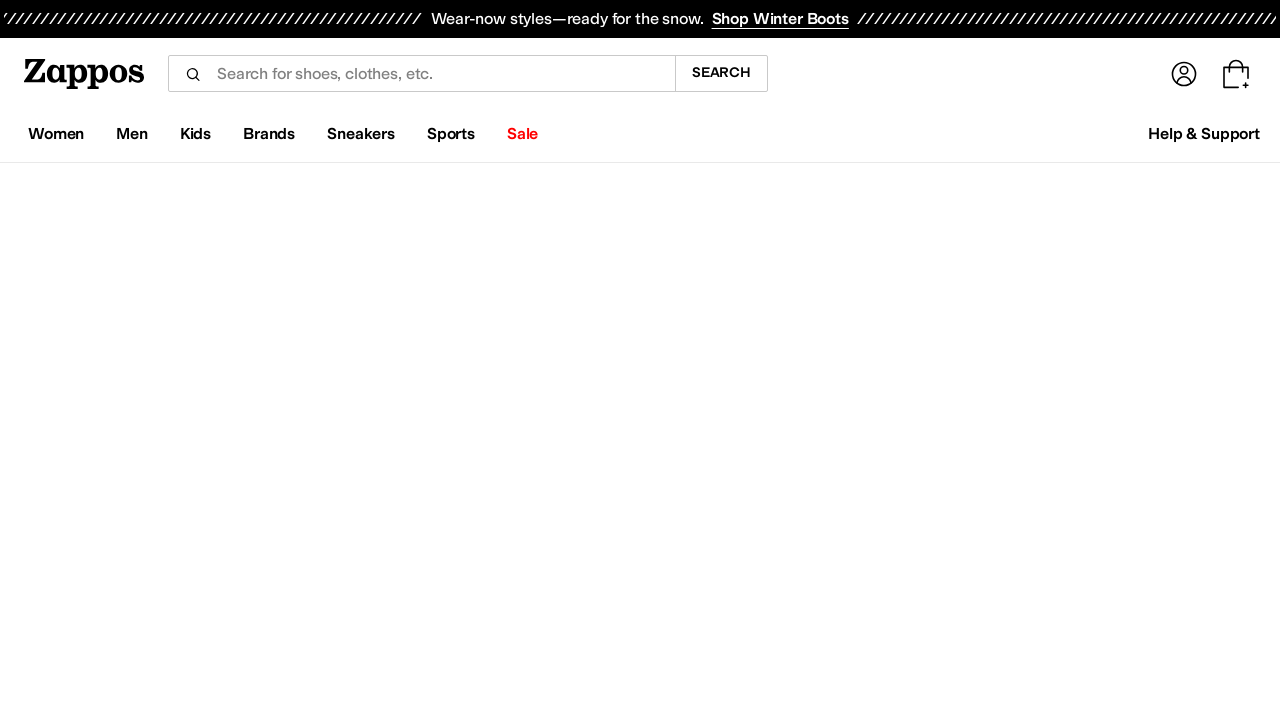

Filled search box with 'Green Shoes' on input[name='term']
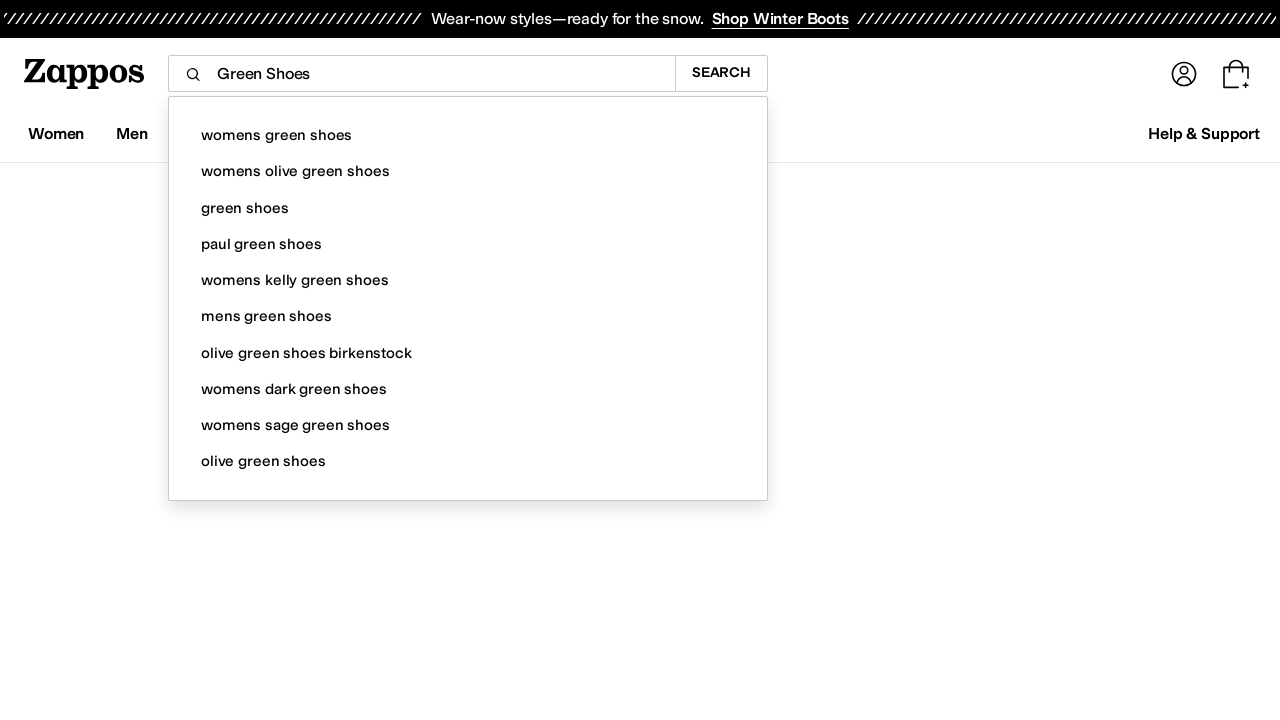

Pressed Enter to submit the search form on input[name='term']
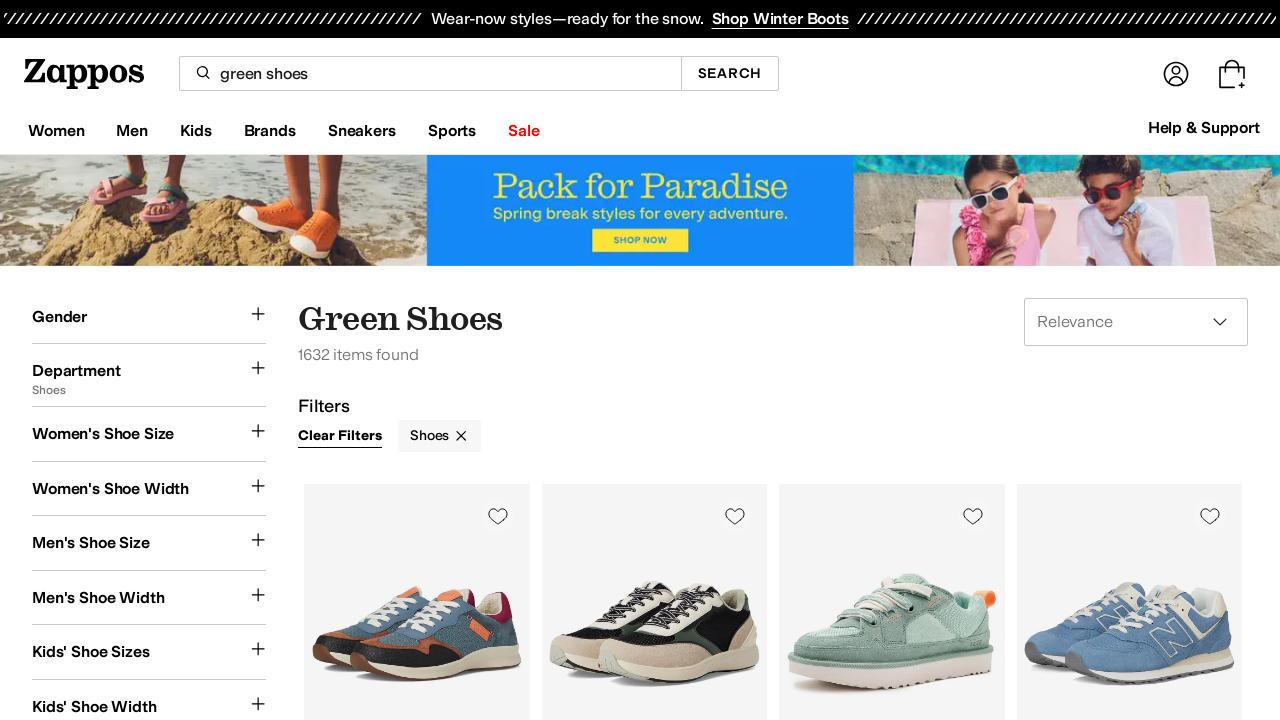

Search results page loaded successfully
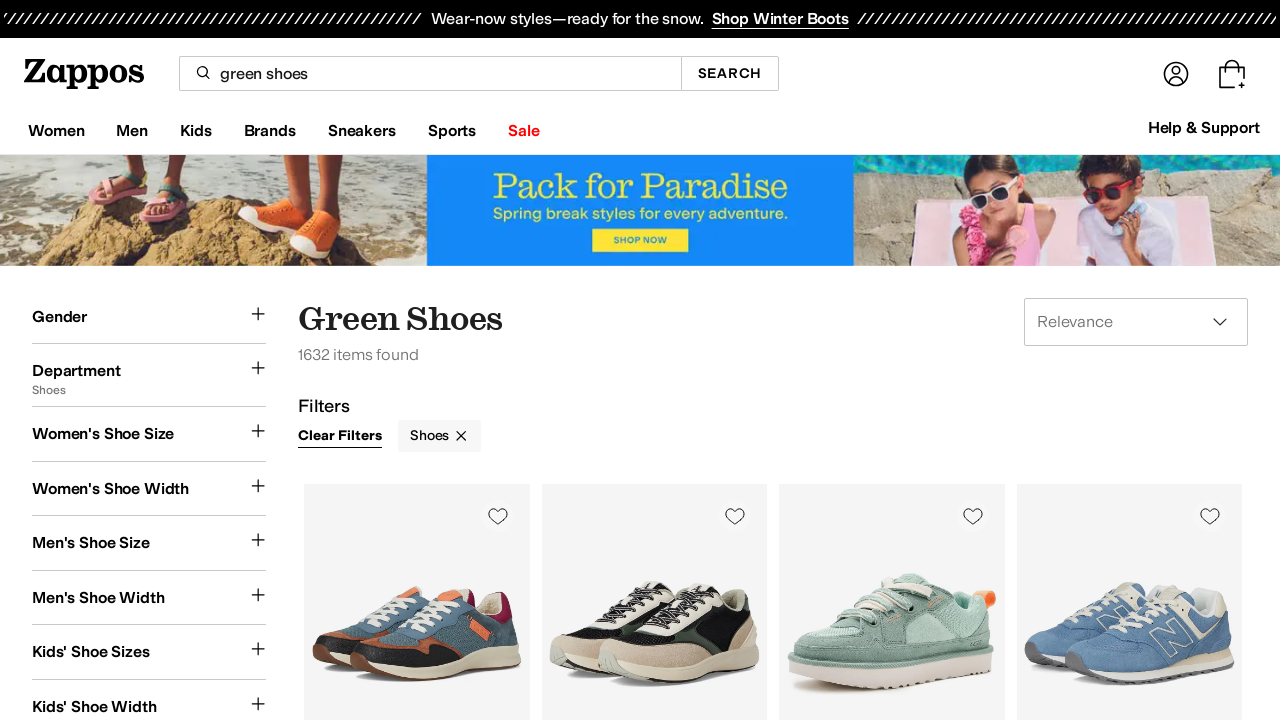

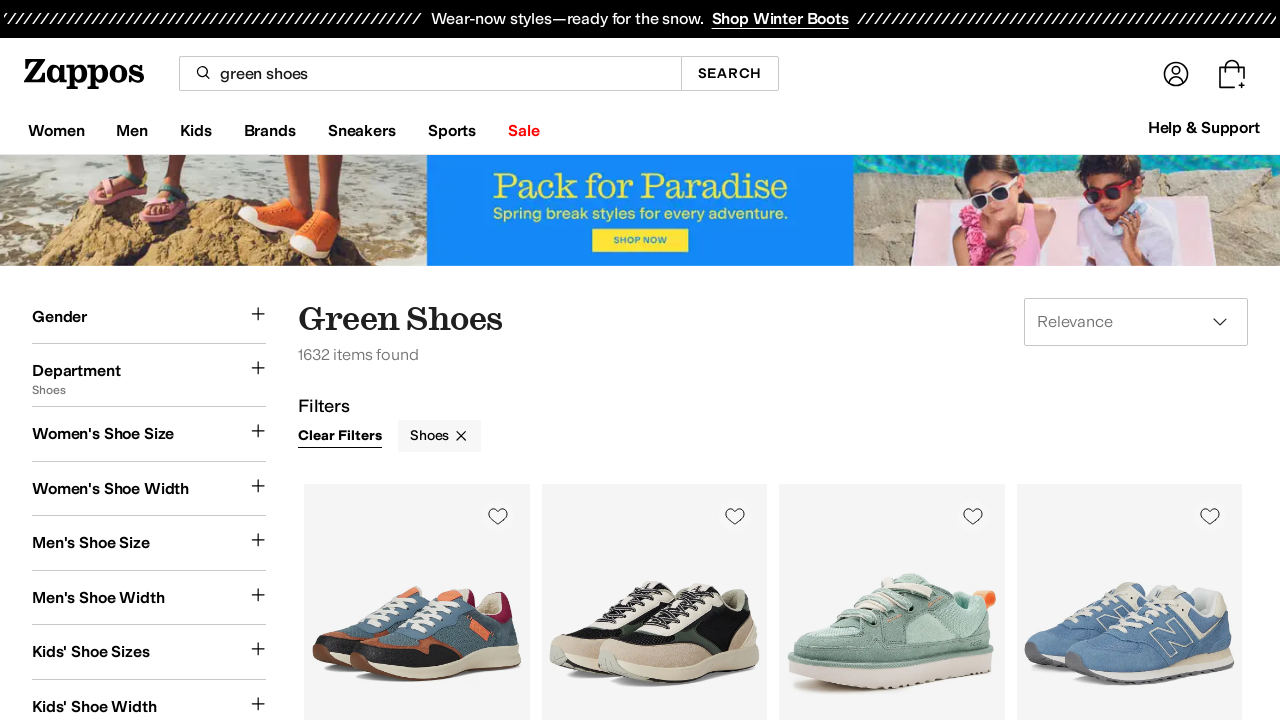